Tests confirmation alert by clicking a button, accepting the confirmation dialog, and verifying the result

Starting URL: https://training-support.net/webelements/alerts

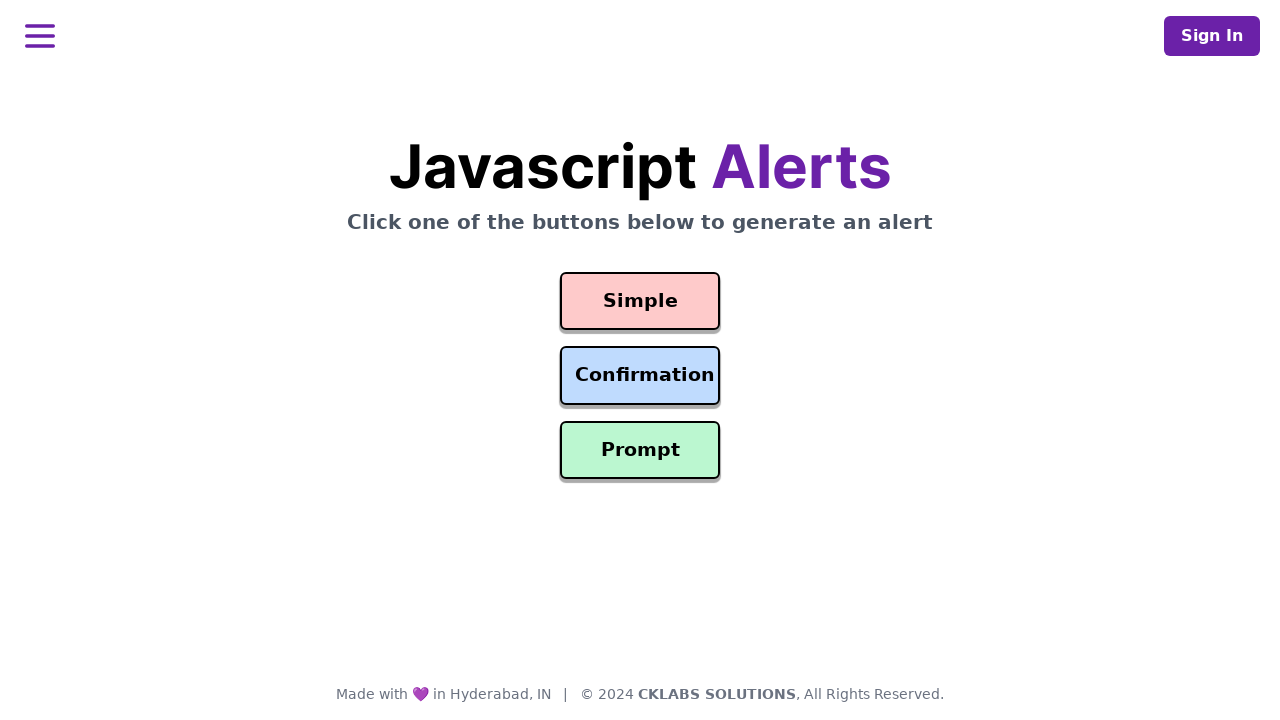

Set up dialog handler to accept confirmation alerts
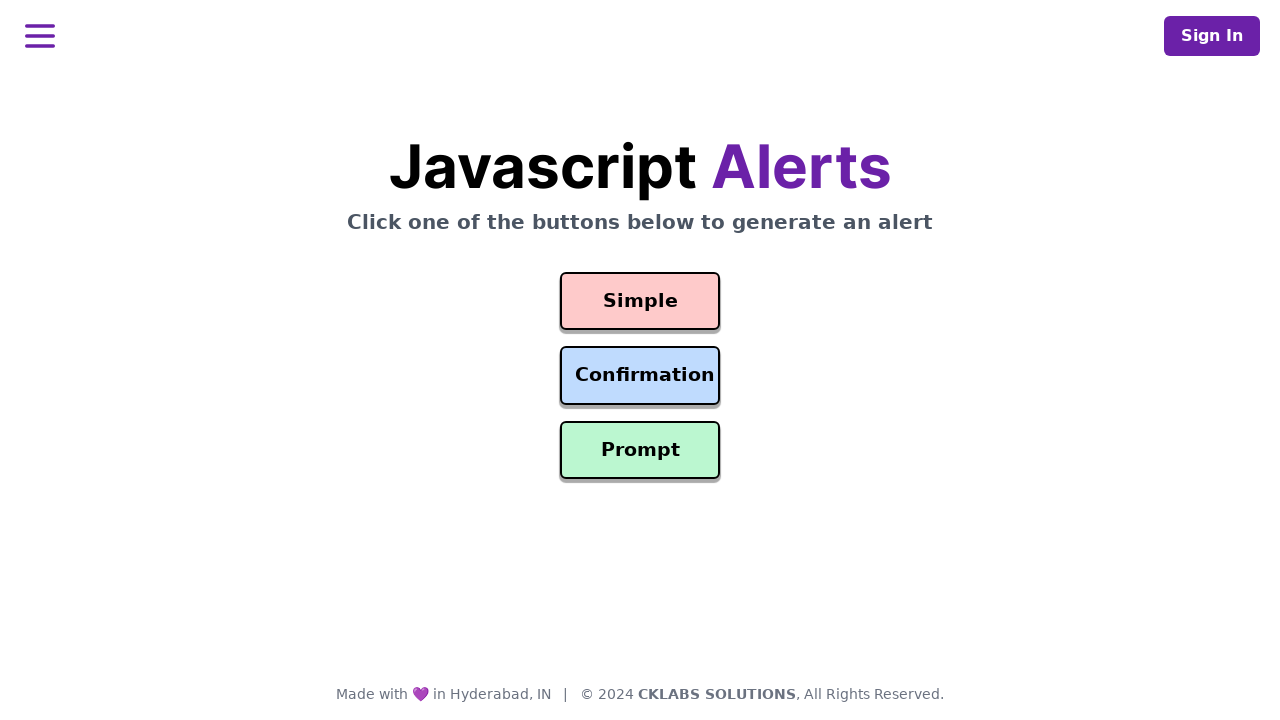

Clicked the Confirmation Alert button at (640, 376) on #confirmation
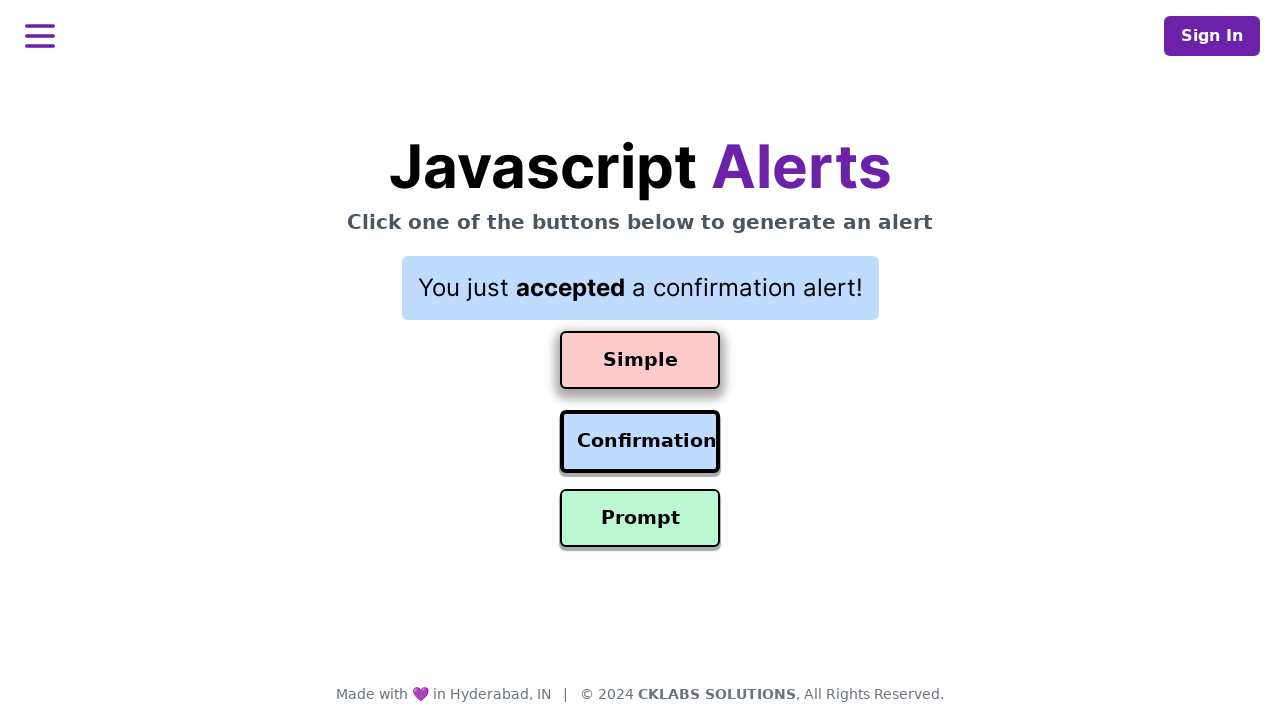

Confirmation dialog accepted and result text appeared
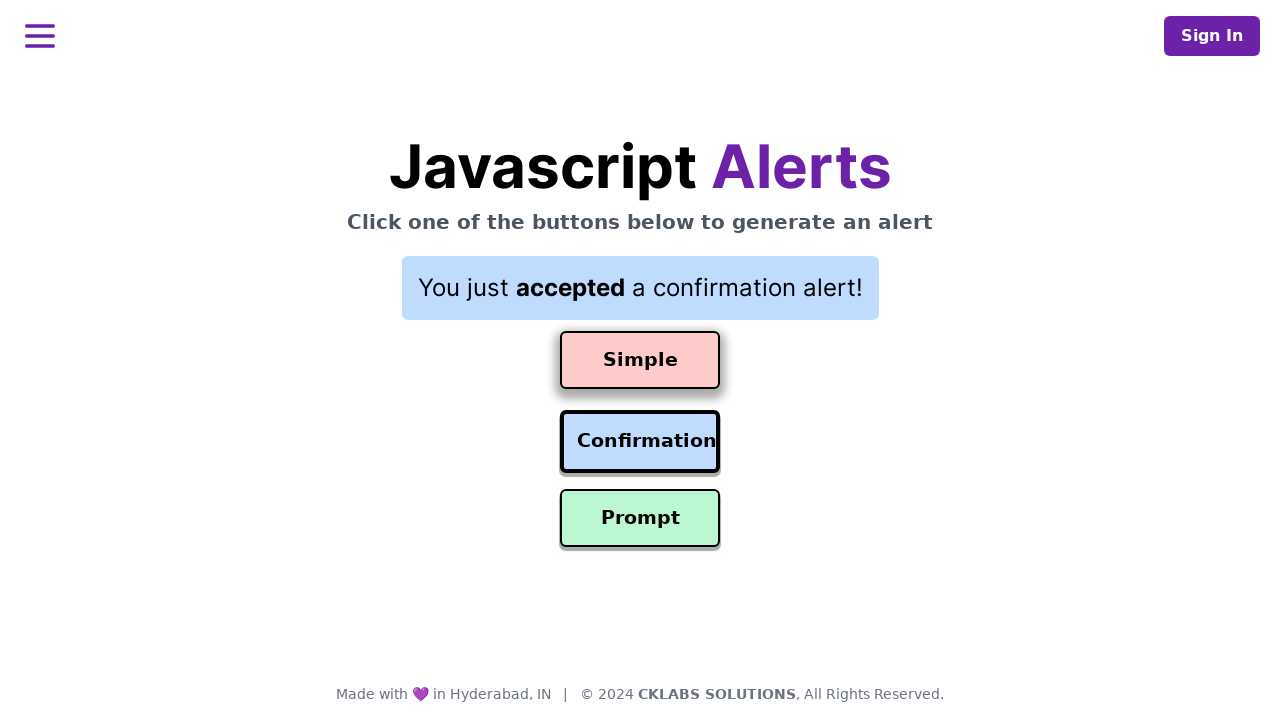

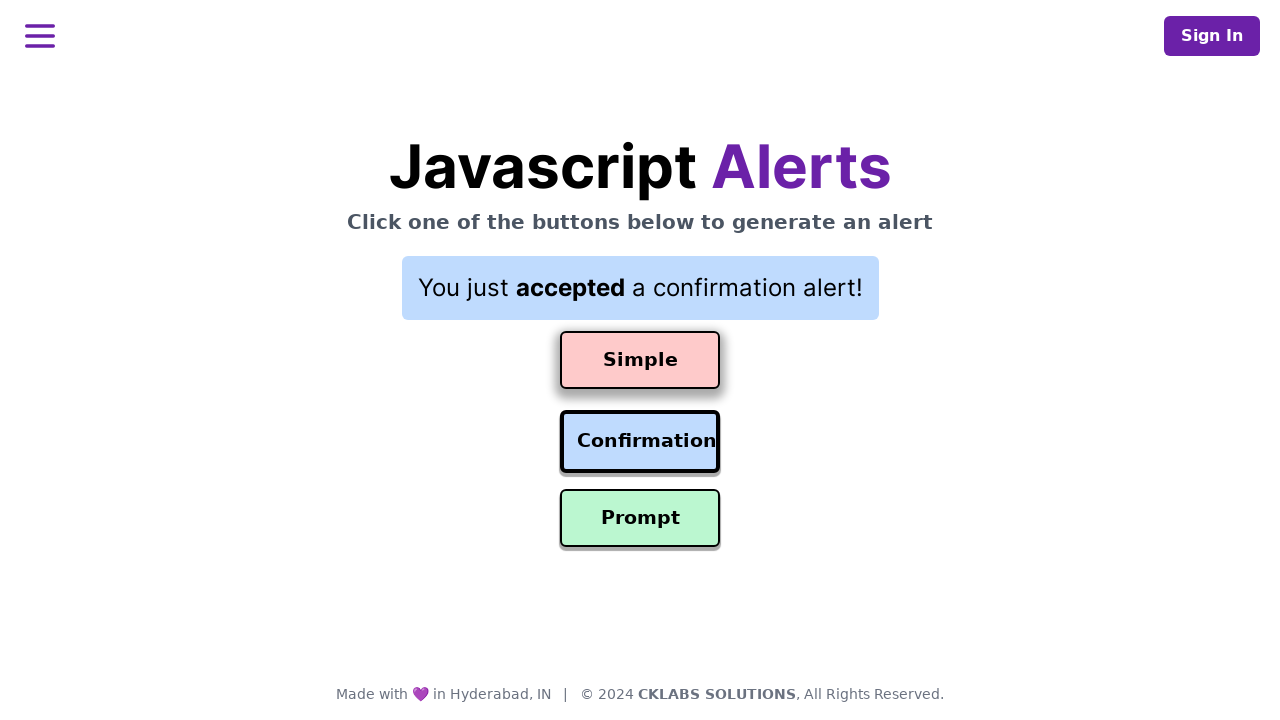